Tests checkbox functionality by verifying default states of two checkboxes, then clicking to toggle their selection states and verifying the changes.

Starting URL: http://practice.cydeo.com/checkboxes

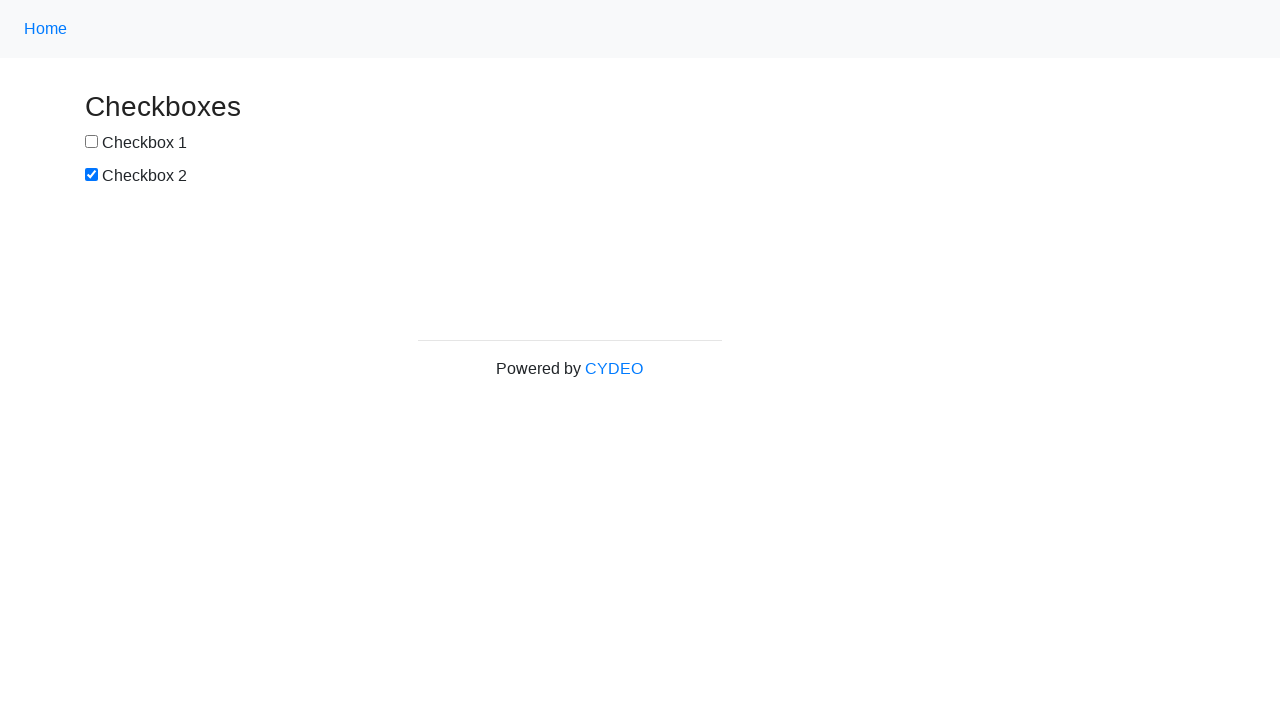

Located checkbox1 element
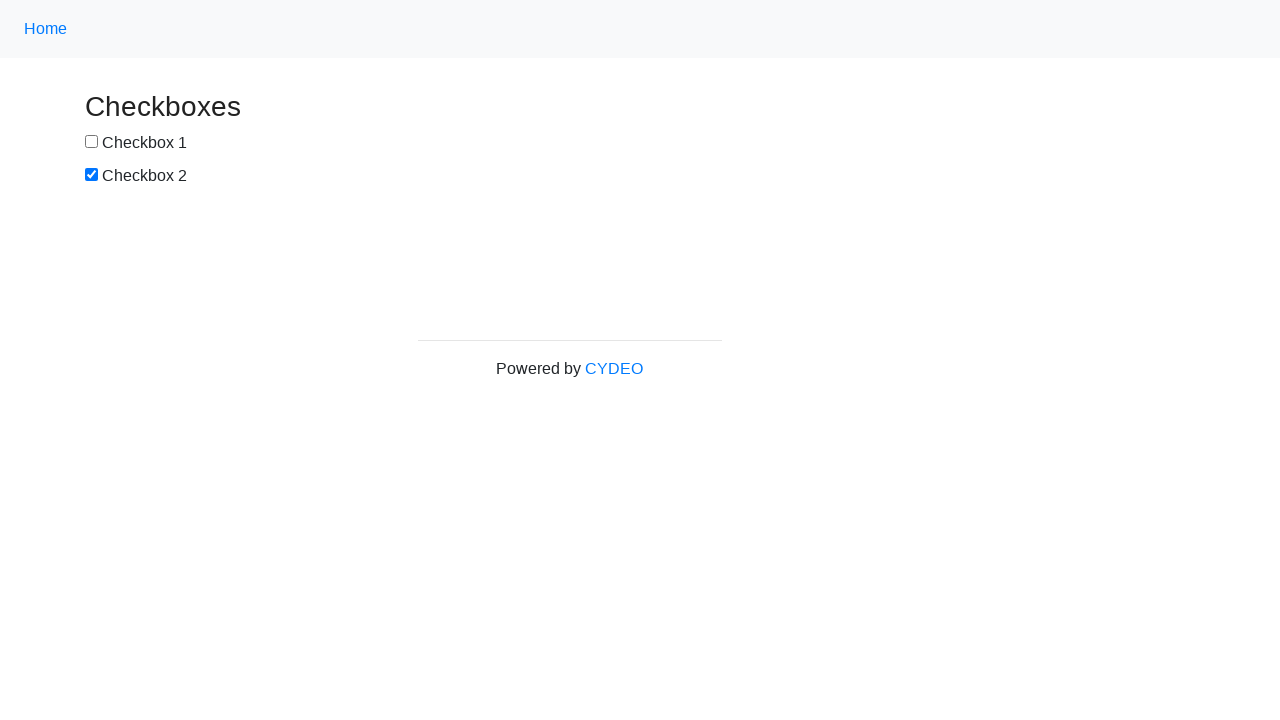

Located checkbox2 element
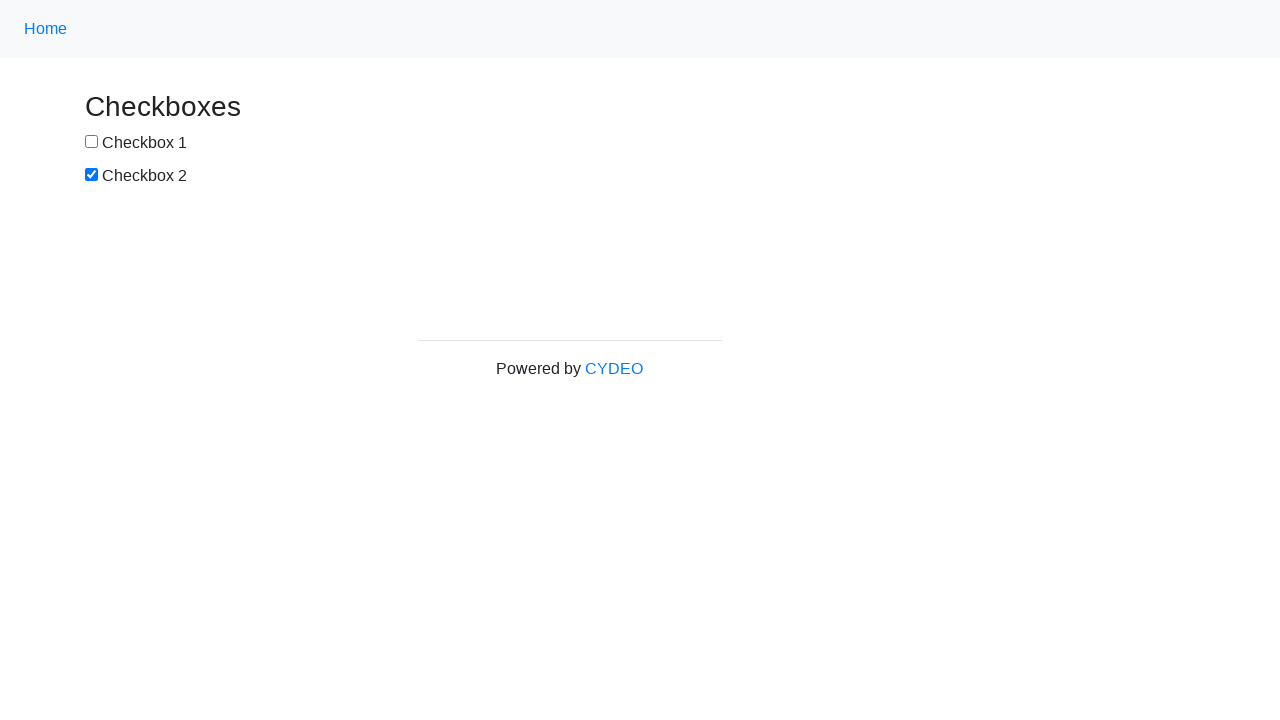

Verified checkbox1 is not selected by default
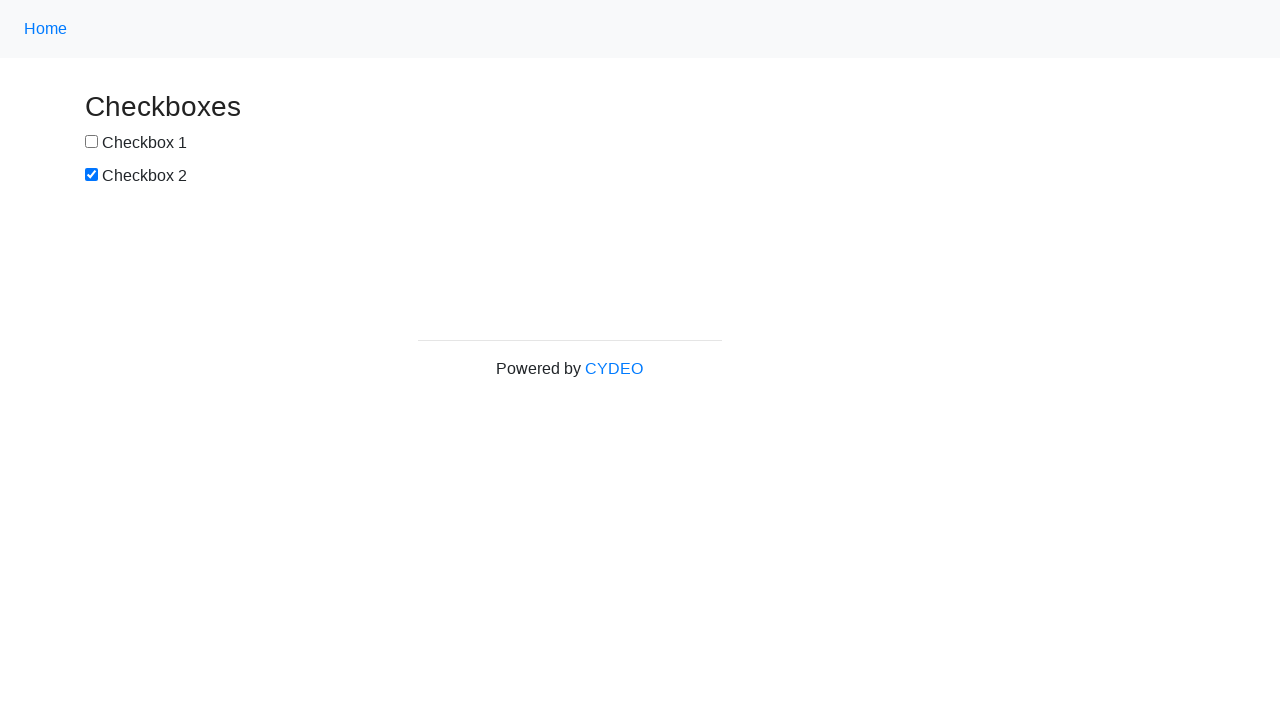

Verified checkbox2 is selected by default
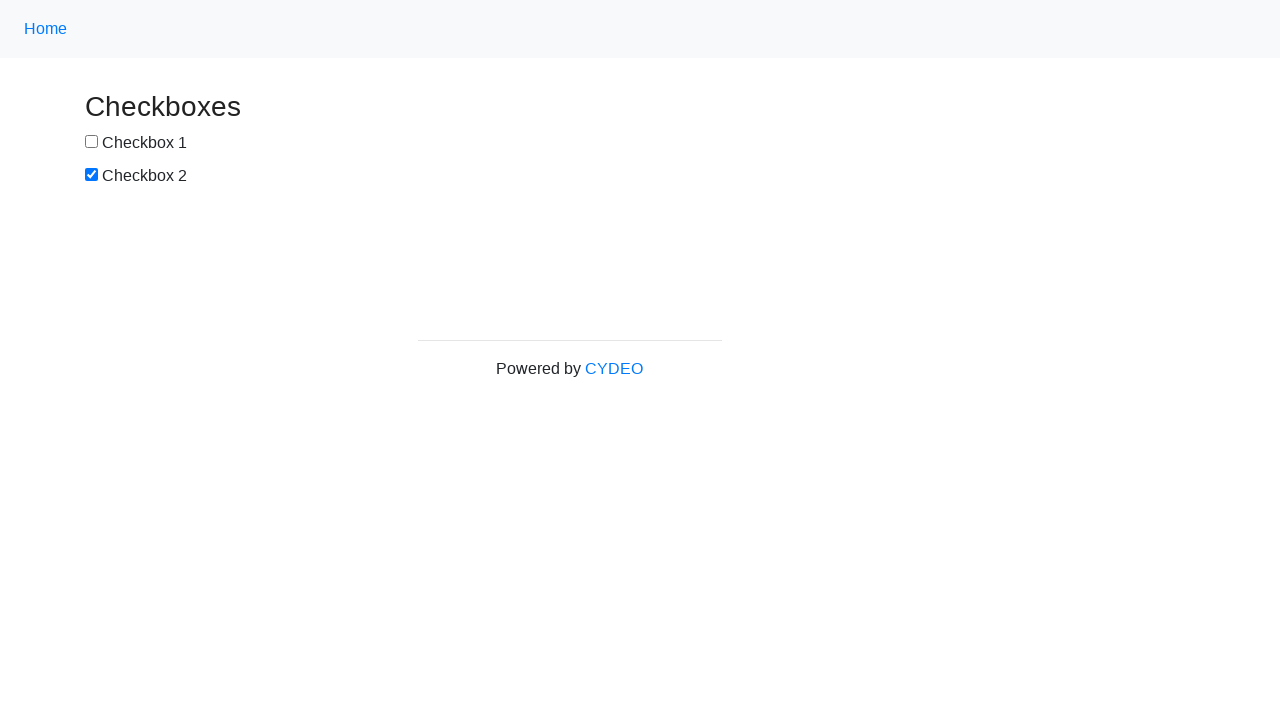

Clicked checkbox1 to select it at (92, 142) on input[name='checkbox1']
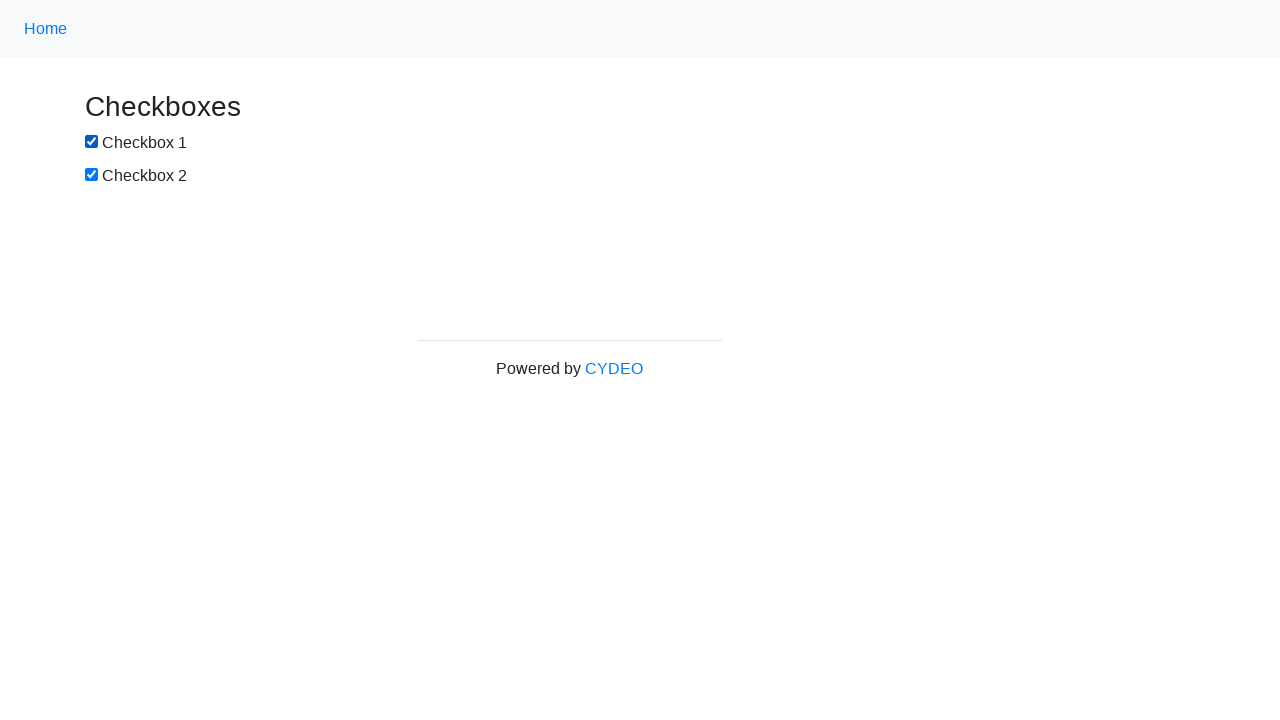

Clicked checkbox2 to deselect it at (92, 175) on input[name='checkbox2']
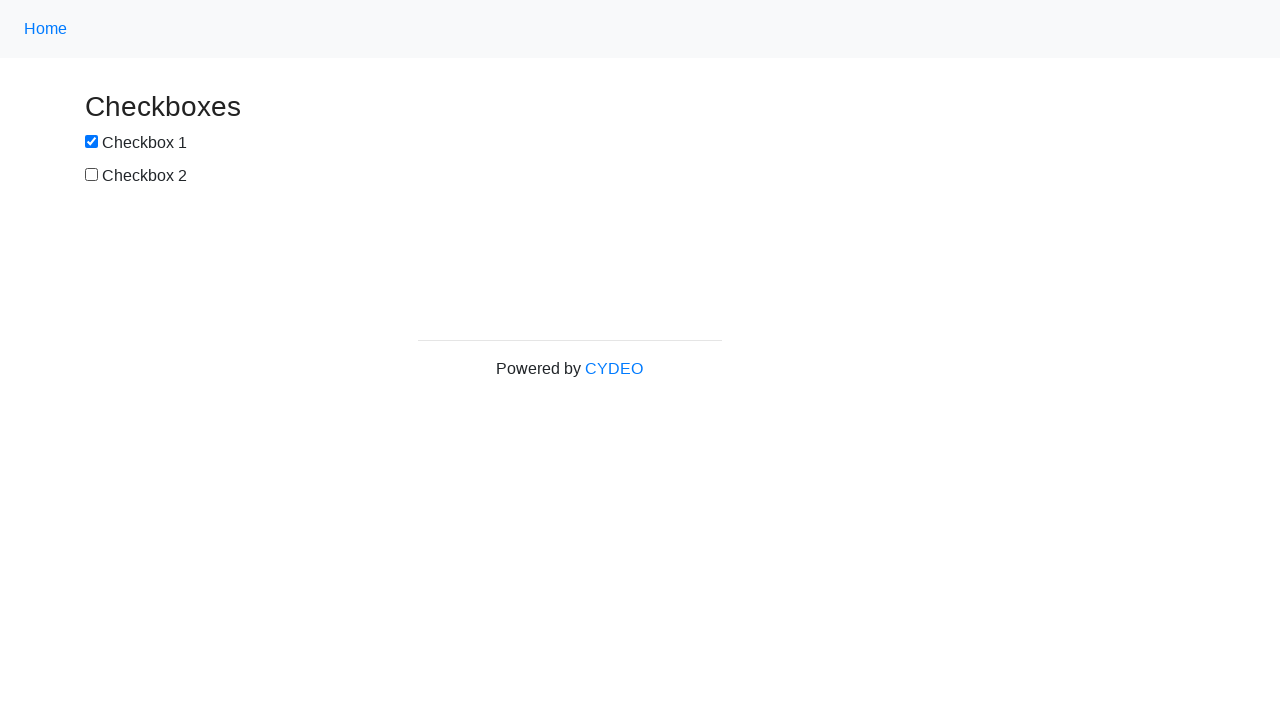

Verified checkbox1 is now selected
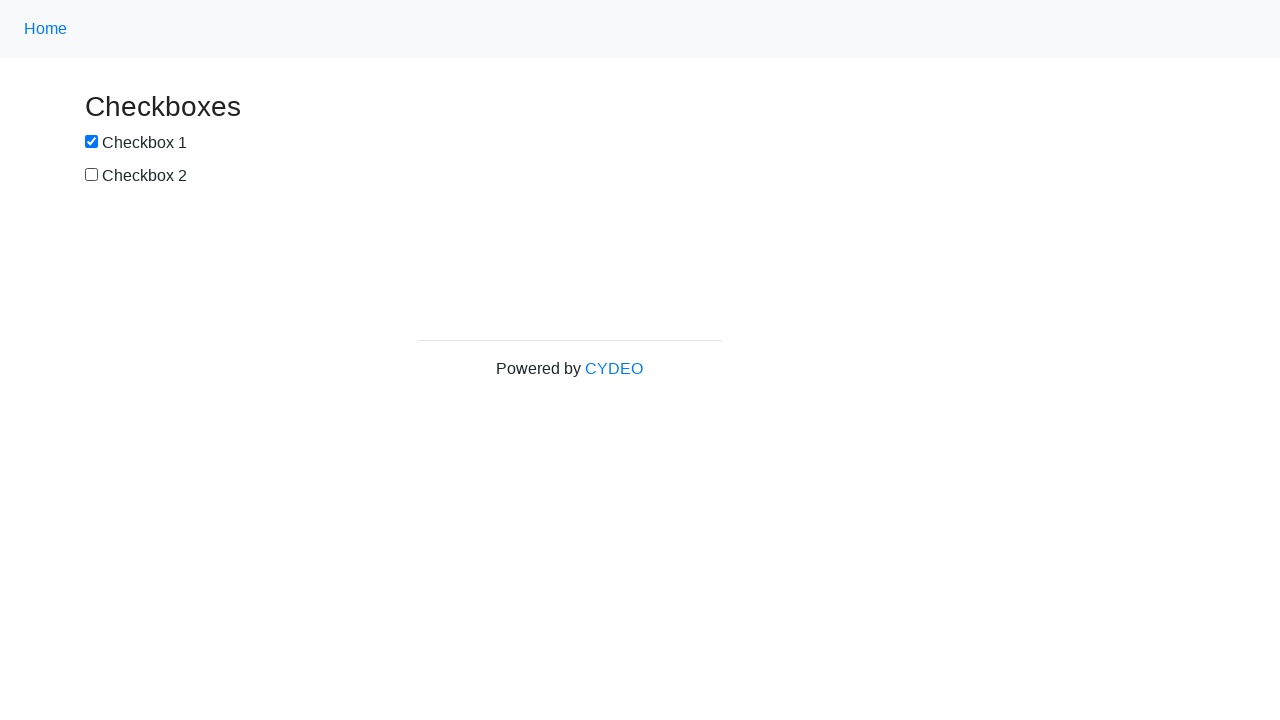

Verified checkbox2 is now deselected
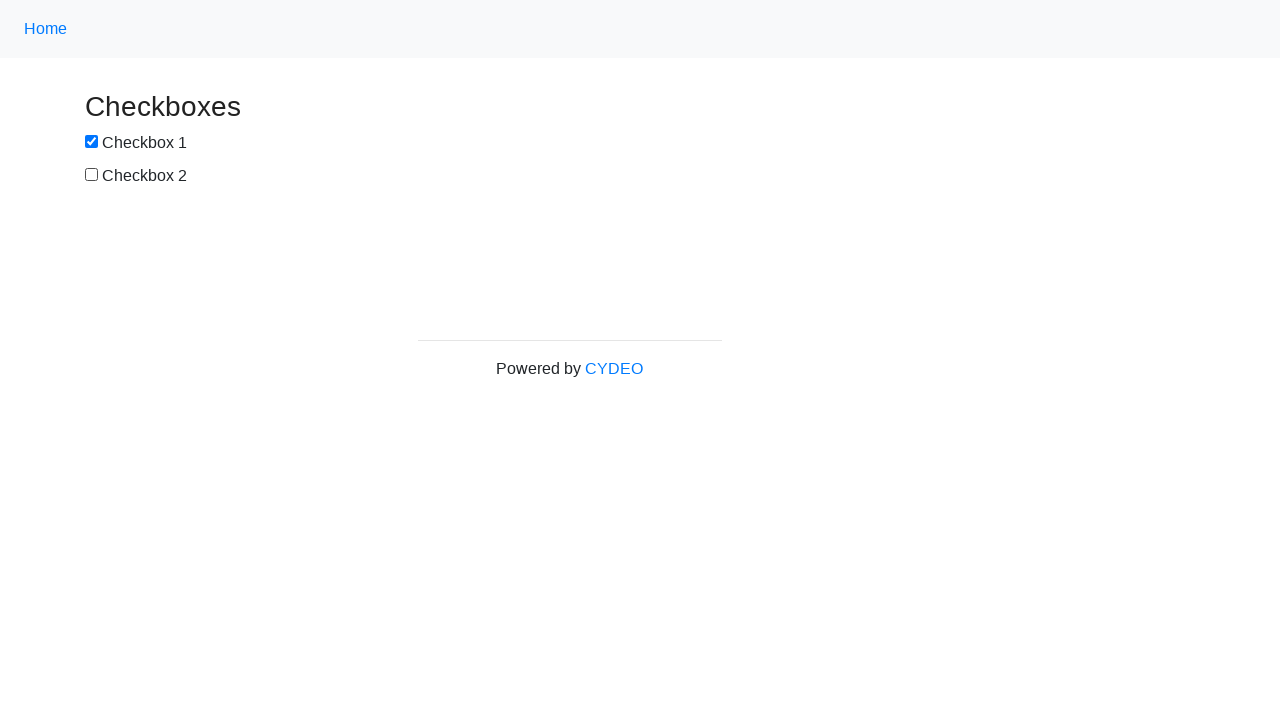

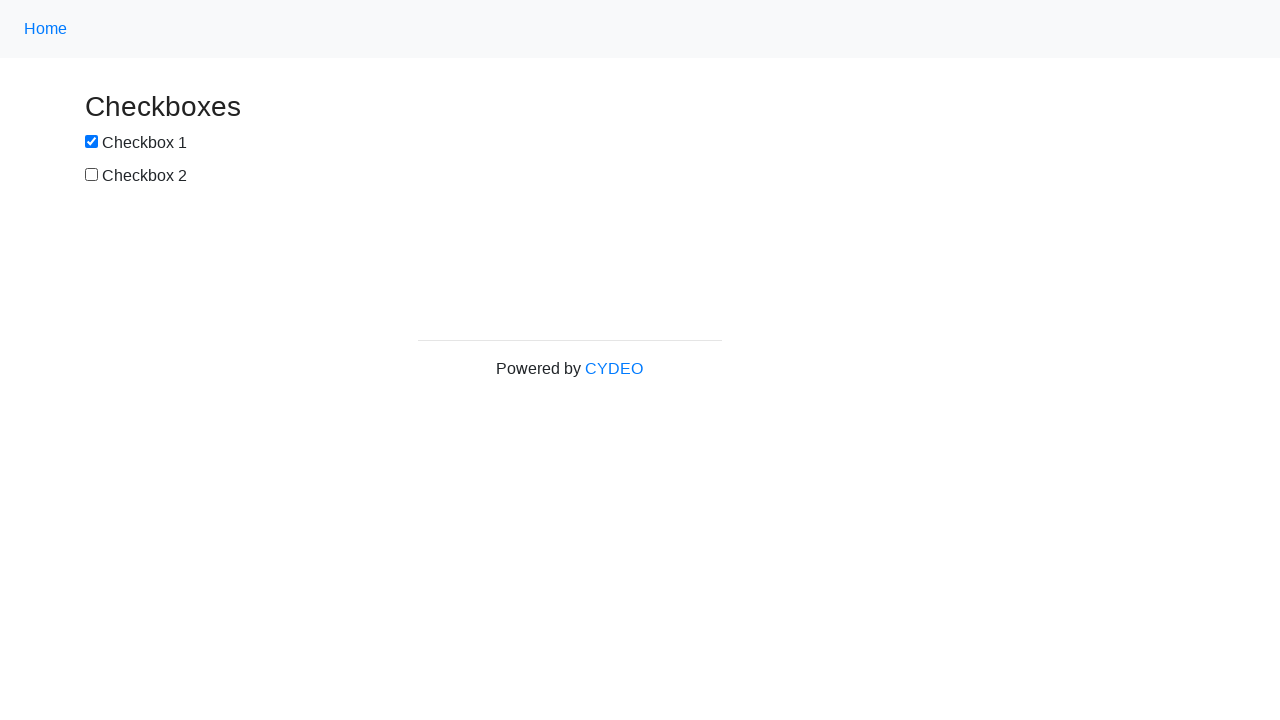